Tests prompt JavaScript alert by clicking a button to trigger a prompt dialog, entering custom text, and accepting it

Starting URL: https://v1.training-support.net/selenium/javascript-alerts

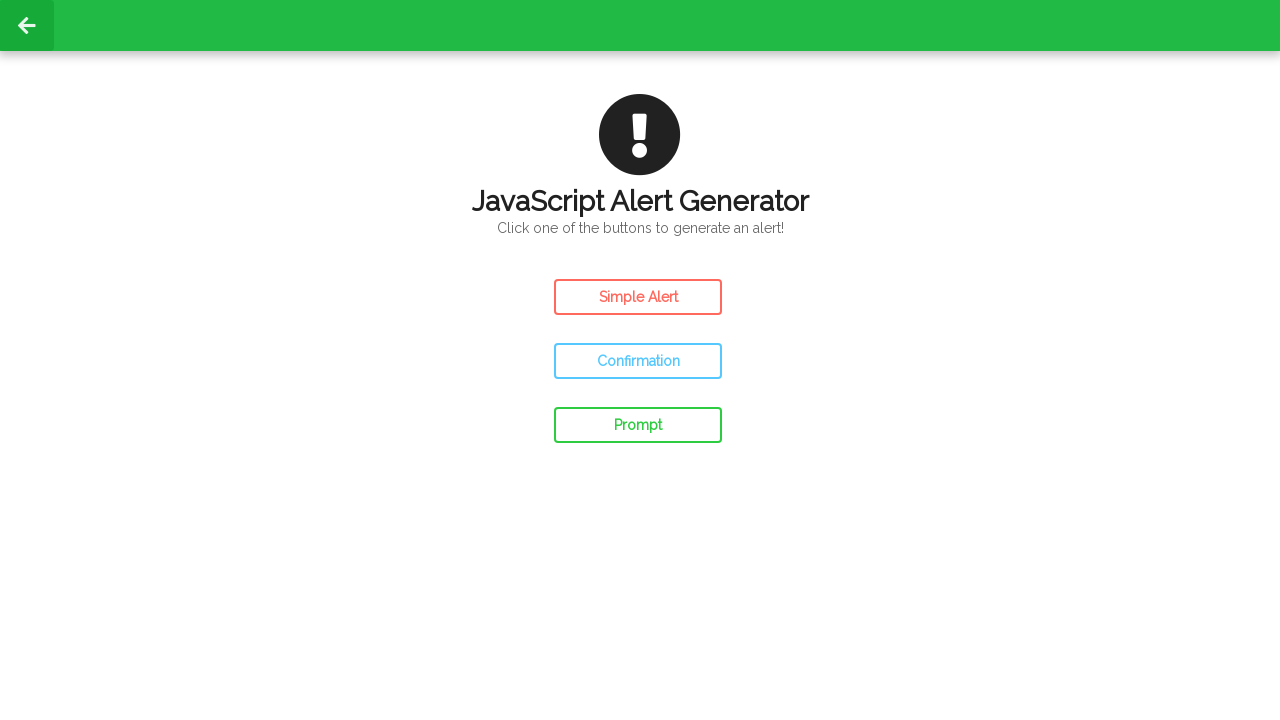

Set up dialog handler to accept prompt with custom message
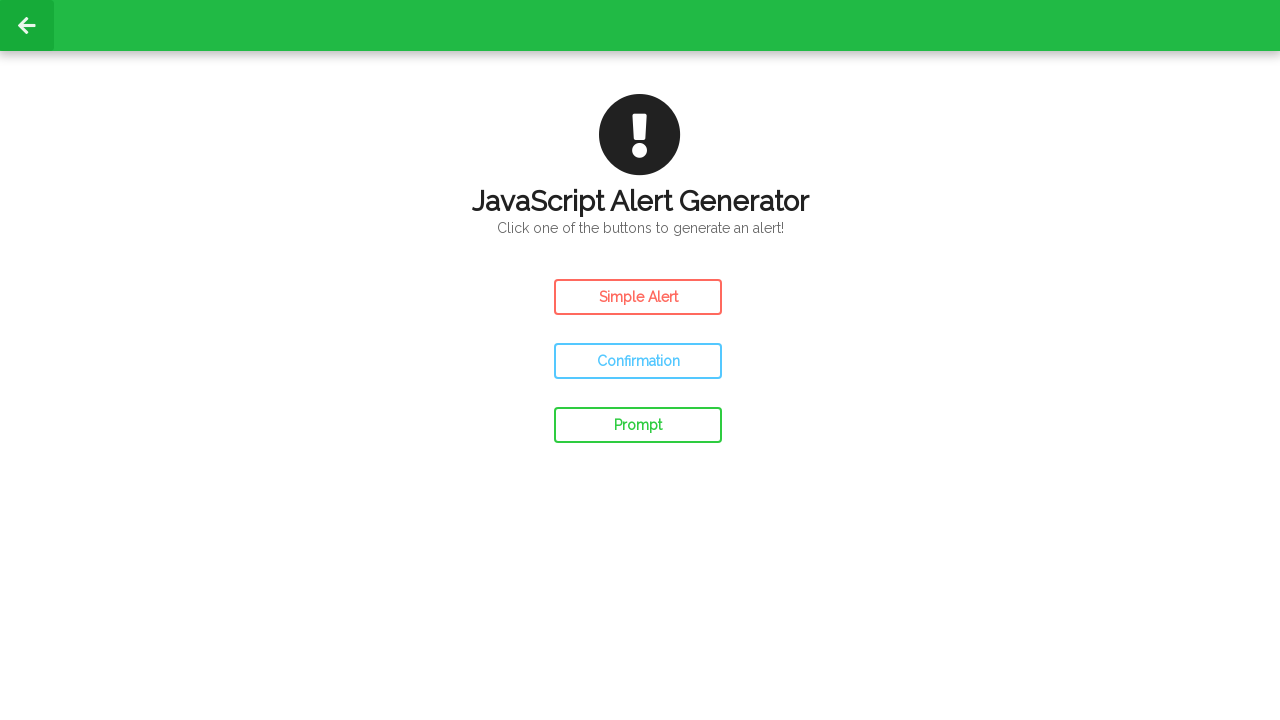

Clicked the Prompt Alert button to trigger prompt dialog at (638, 425) on #prompt
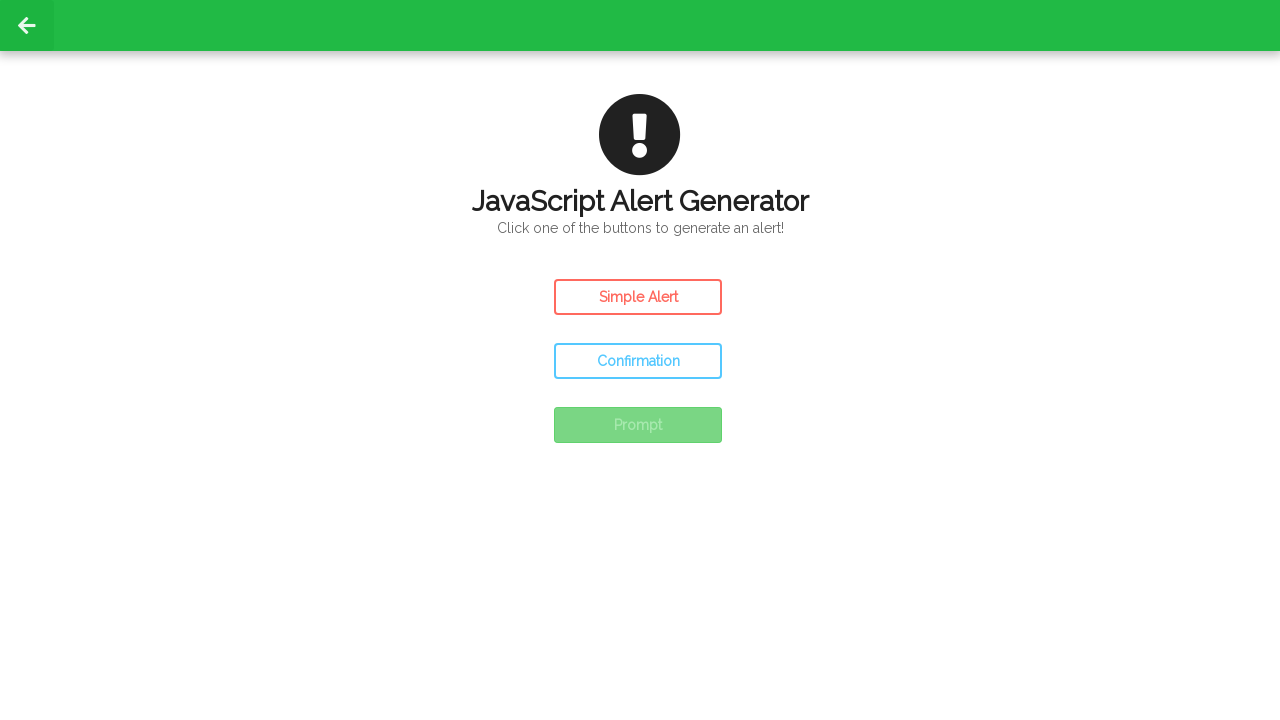

Waited for prompt dialog to be processed
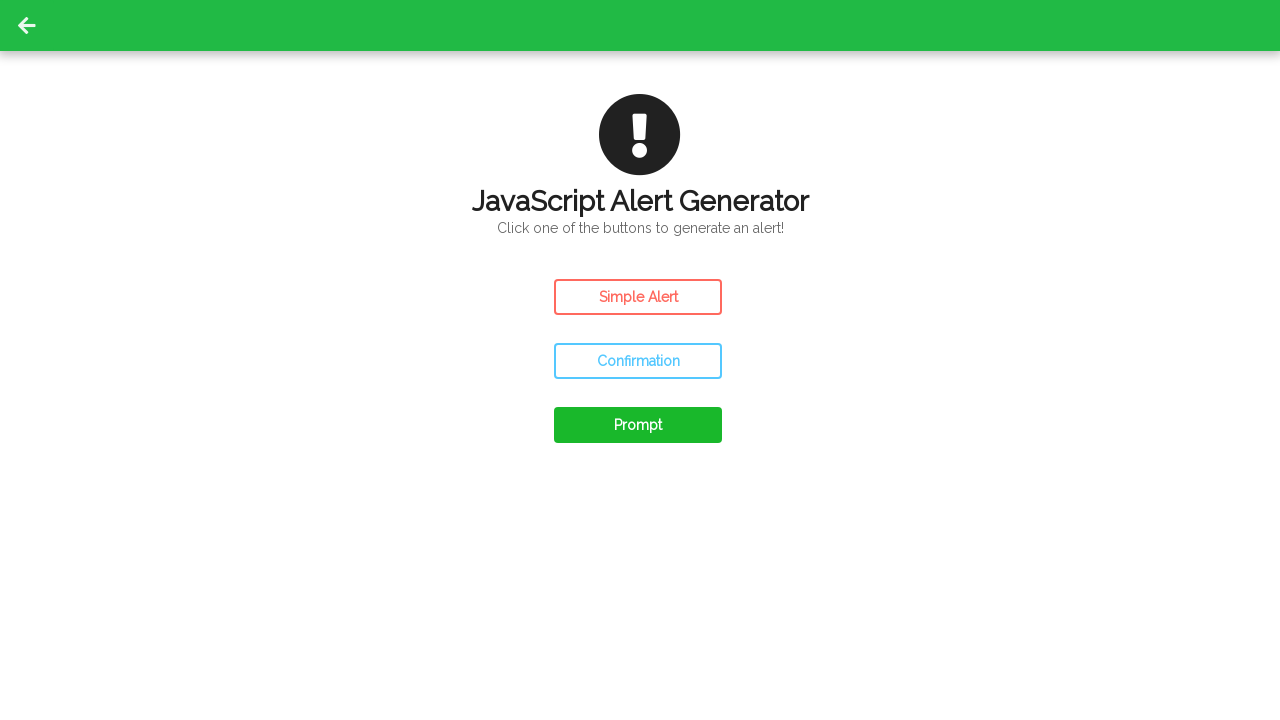

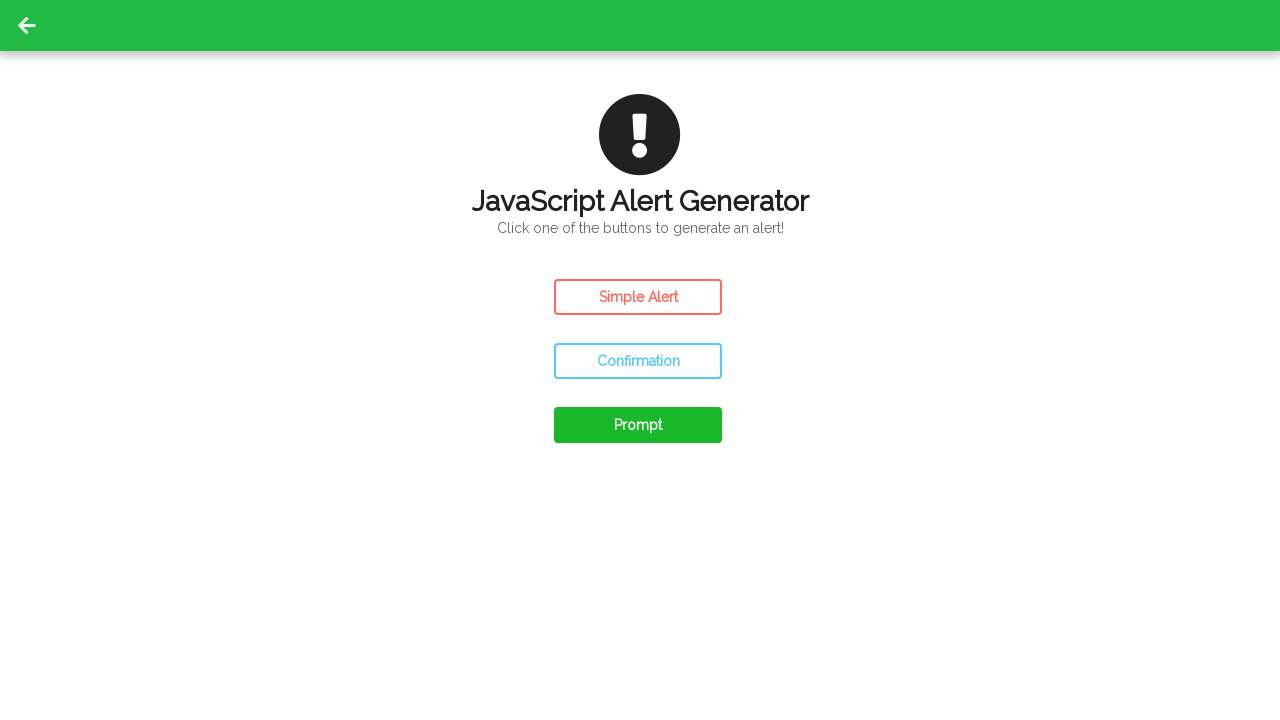